Tests JavaScript alert handling by clicking a button that triggers an alert, accepting the alert, and verifying the result message is displayed correctly on the page.

Starting URL: http://the-internet.herokuapp.com/javascript_alerts

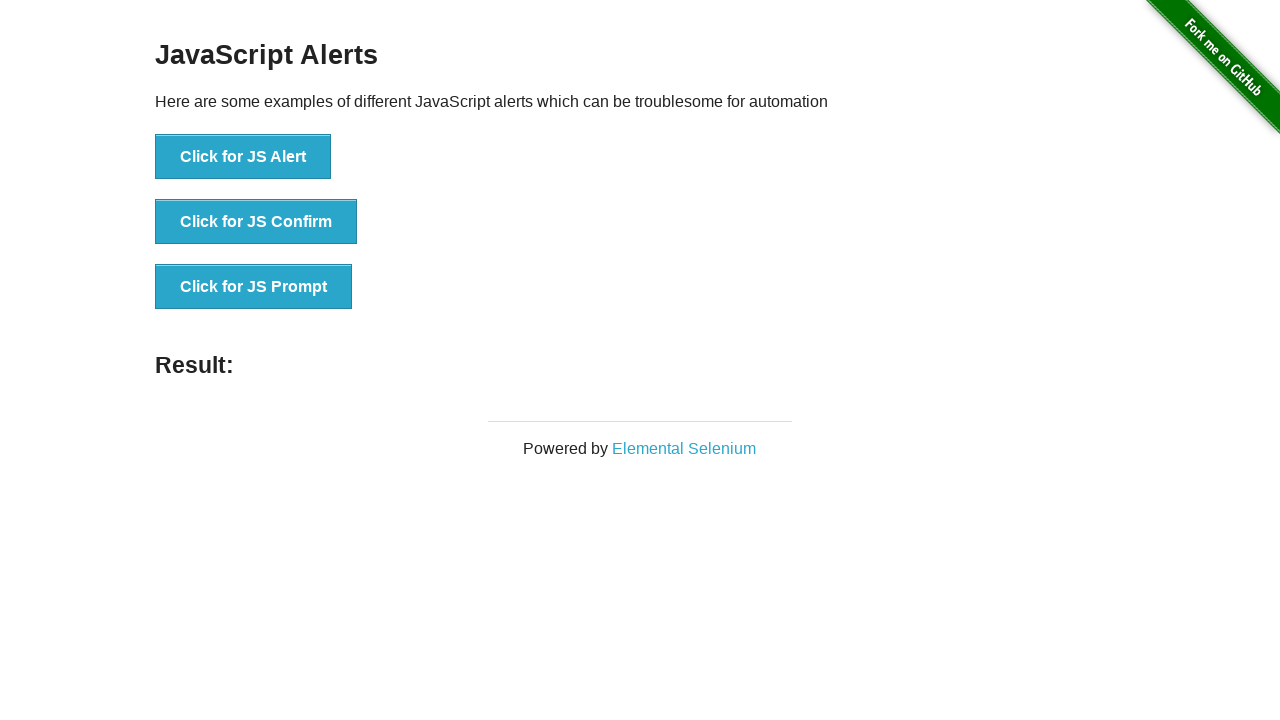

Clicked the first button to trigger JavaScript alert at (243, 157) on ul > li:nth-child(1) > button
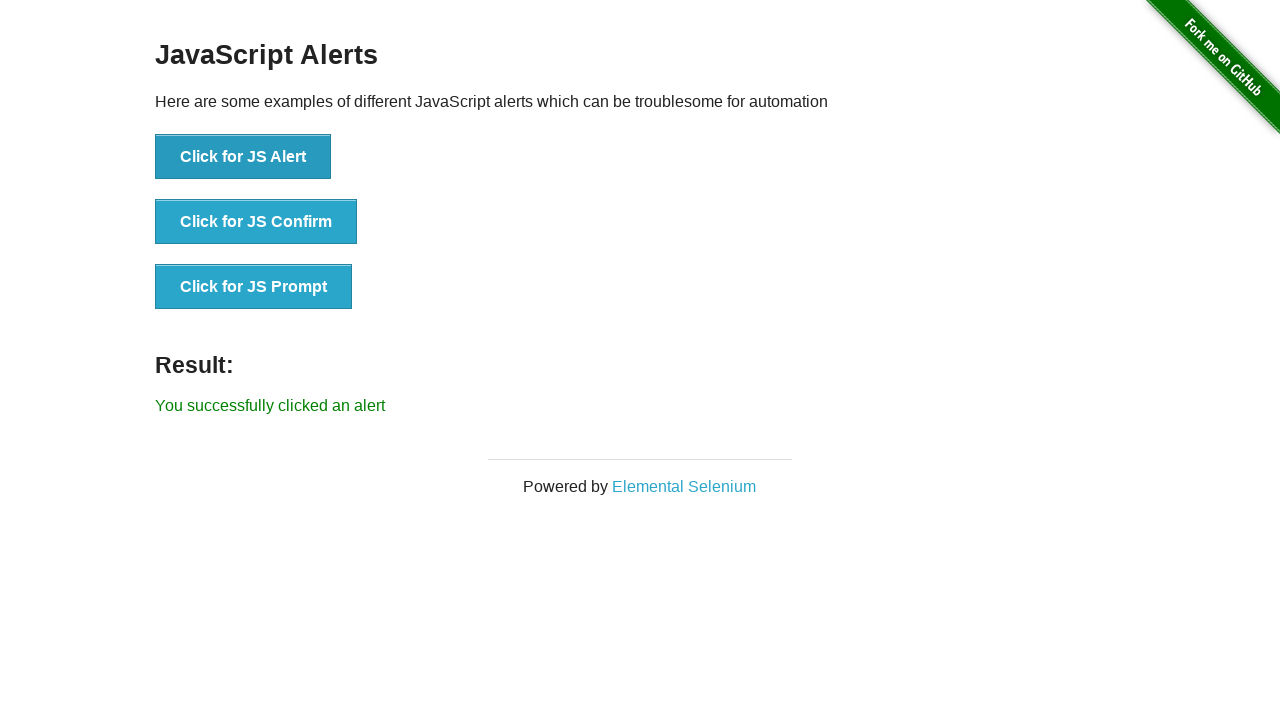

Set up dialog handler to accept alerts
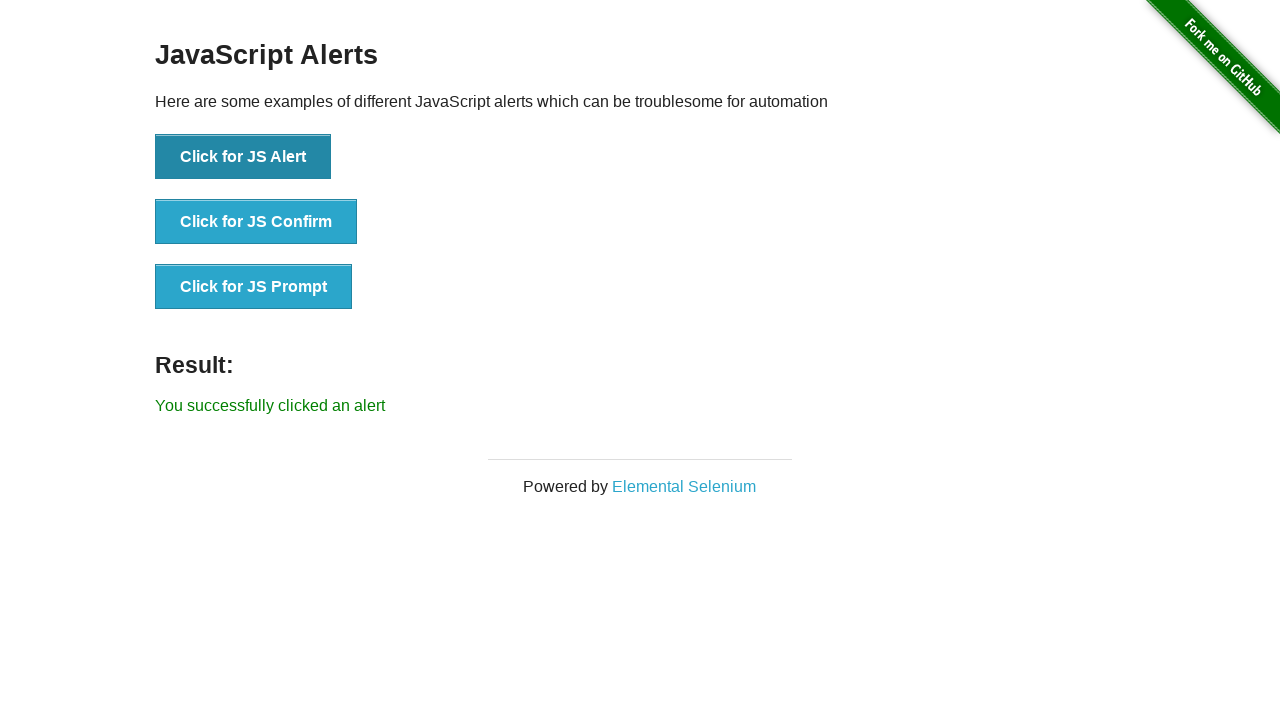

Clicked the button again to trigger alert with handler in place at (243, 157) on ul > li:nth-child(1) > button
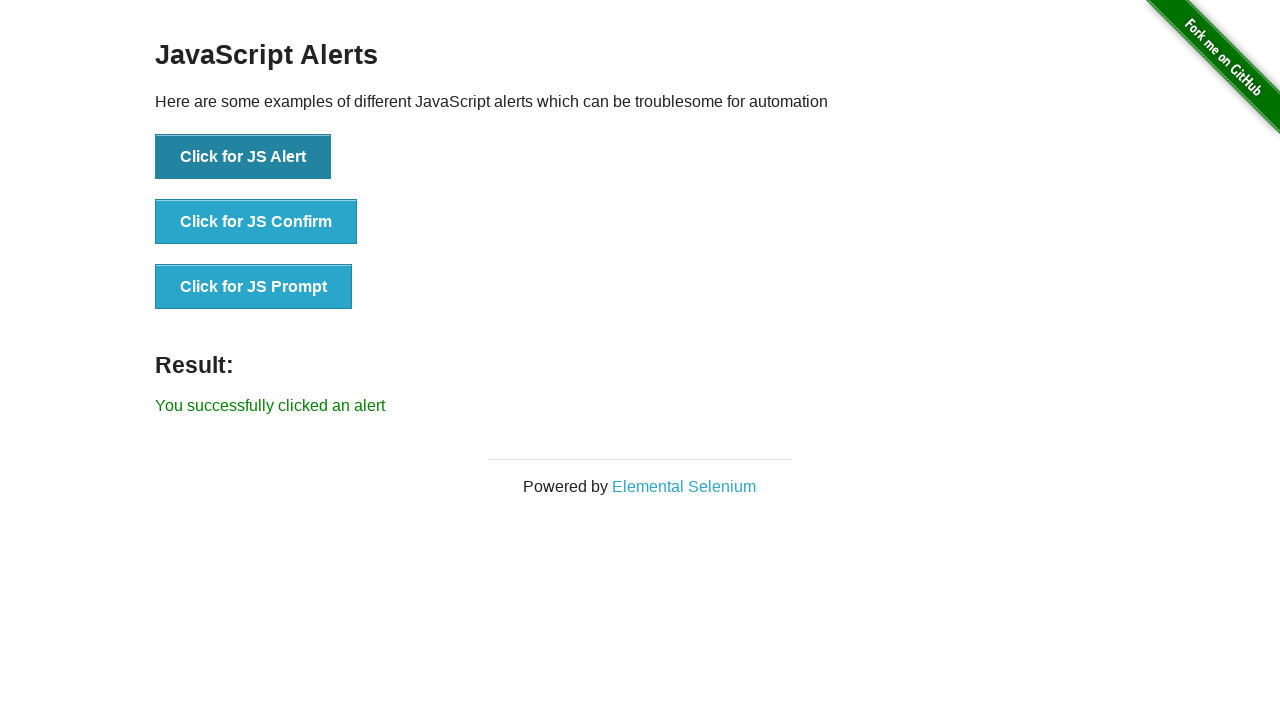

Retrieved result text from the page
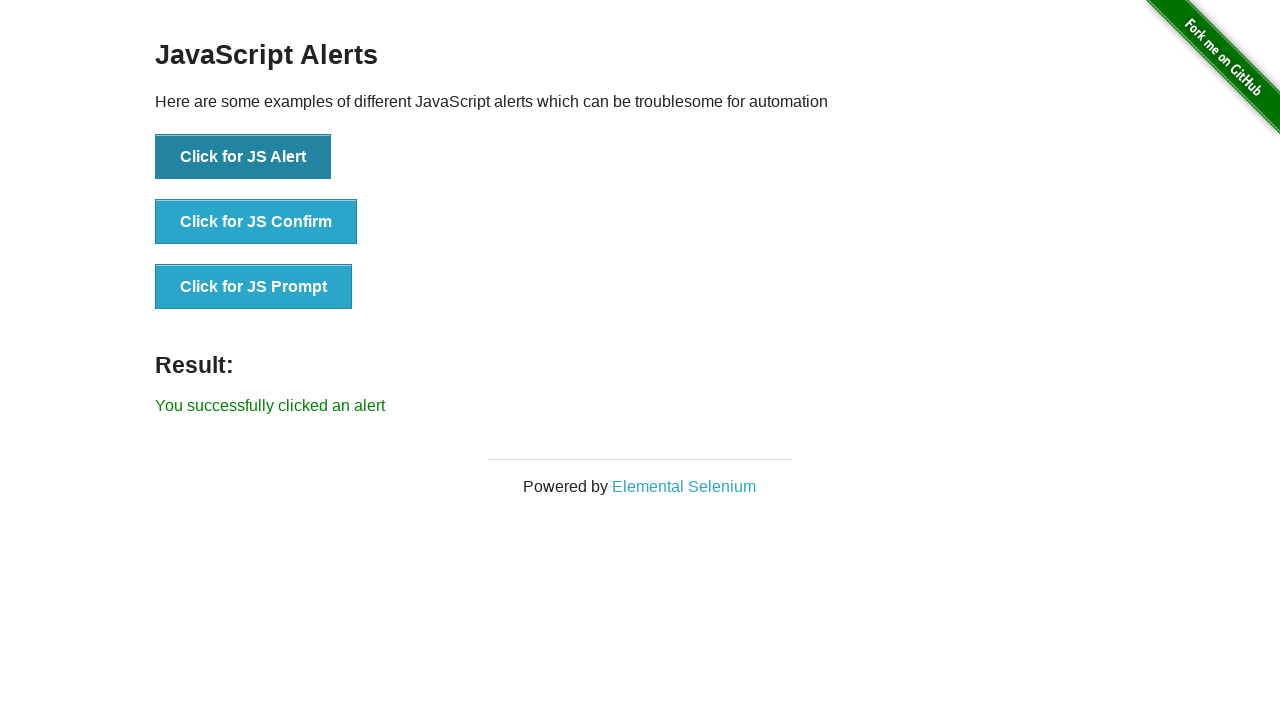

Verified result message is 'You successfully clicked an alert'
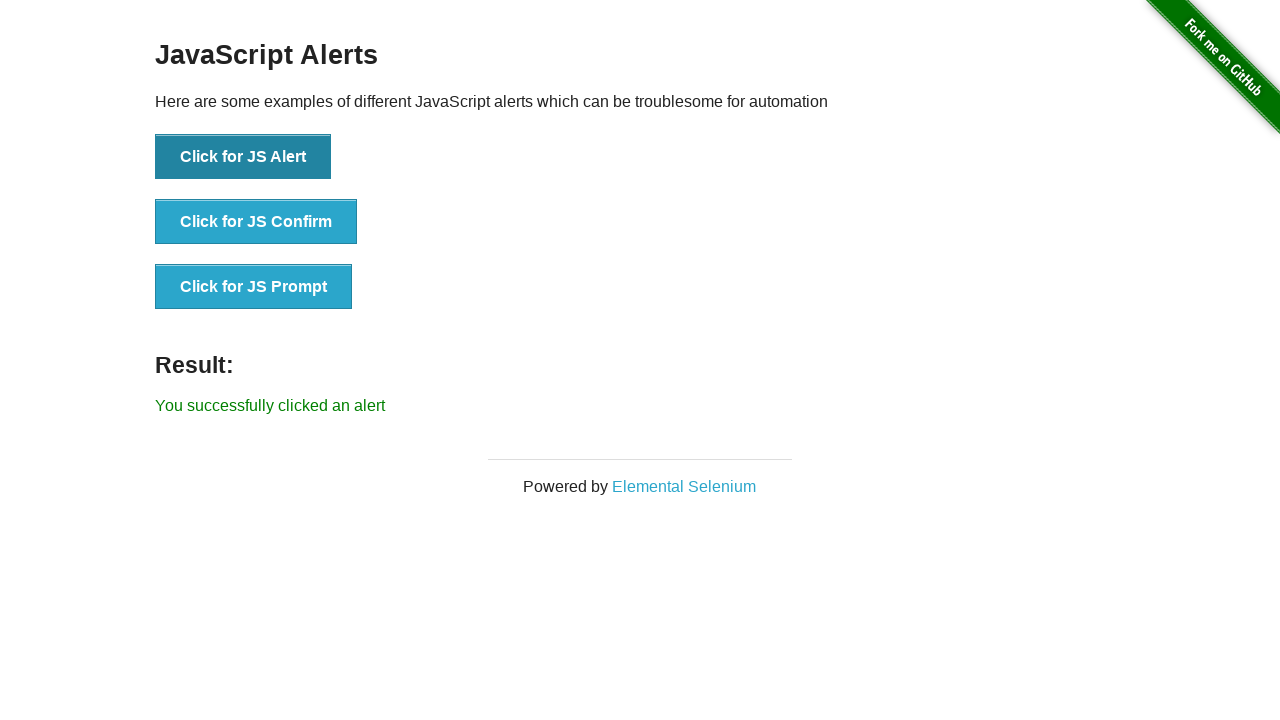

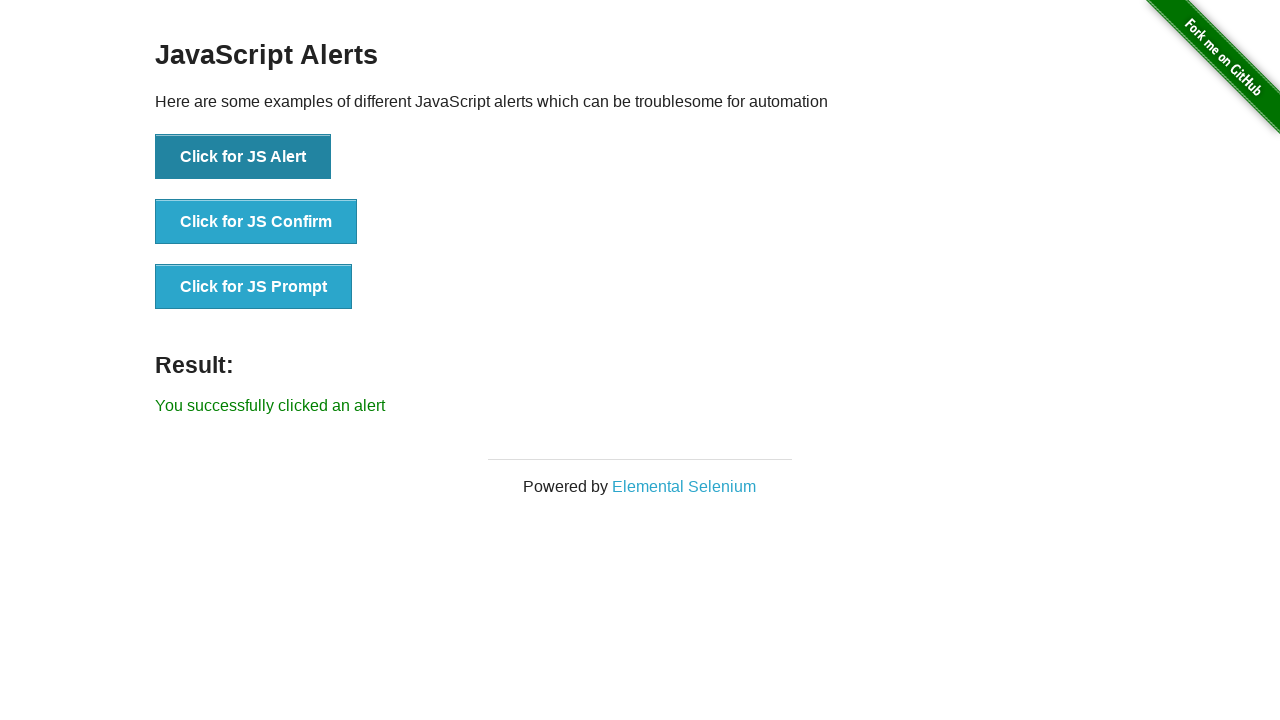